Tests the Join page by clicking the Join link and filling out the membership form with first name, last name, business name, and business title

Starting URL: https://ggosdinski.github.io/cse270/index.html

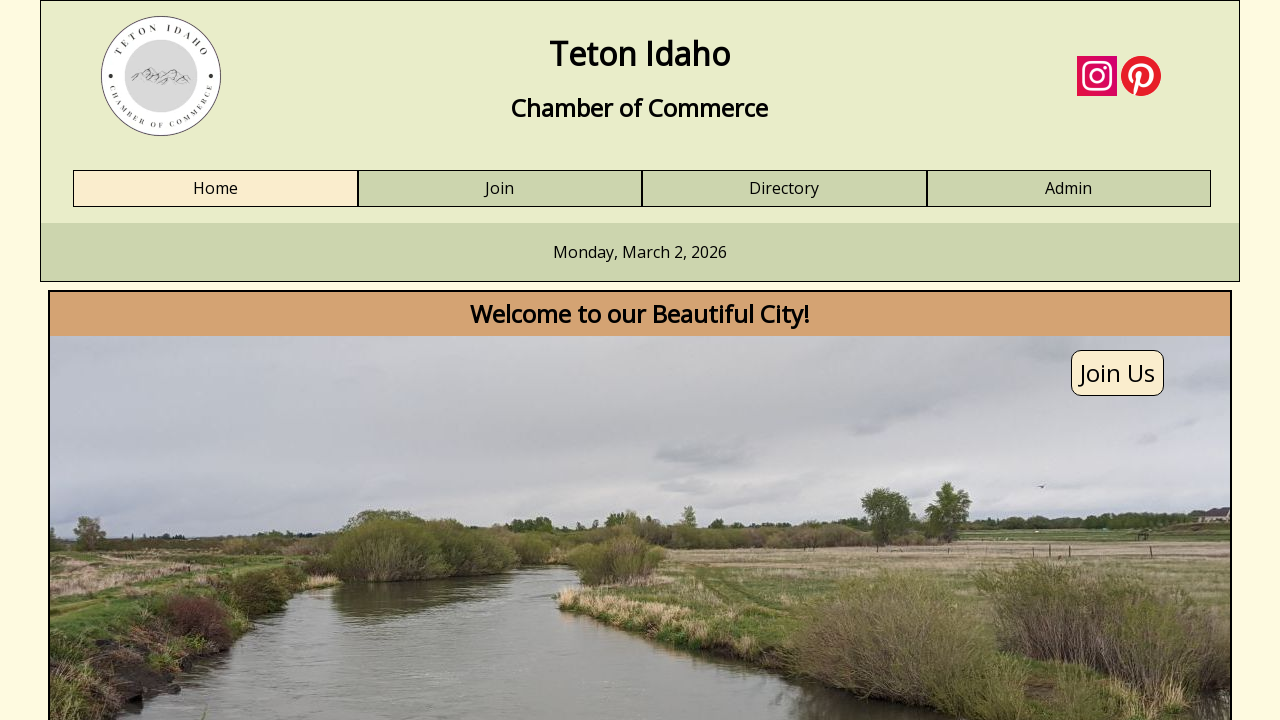

Clicked the Join link at (500, 189) on text=Join
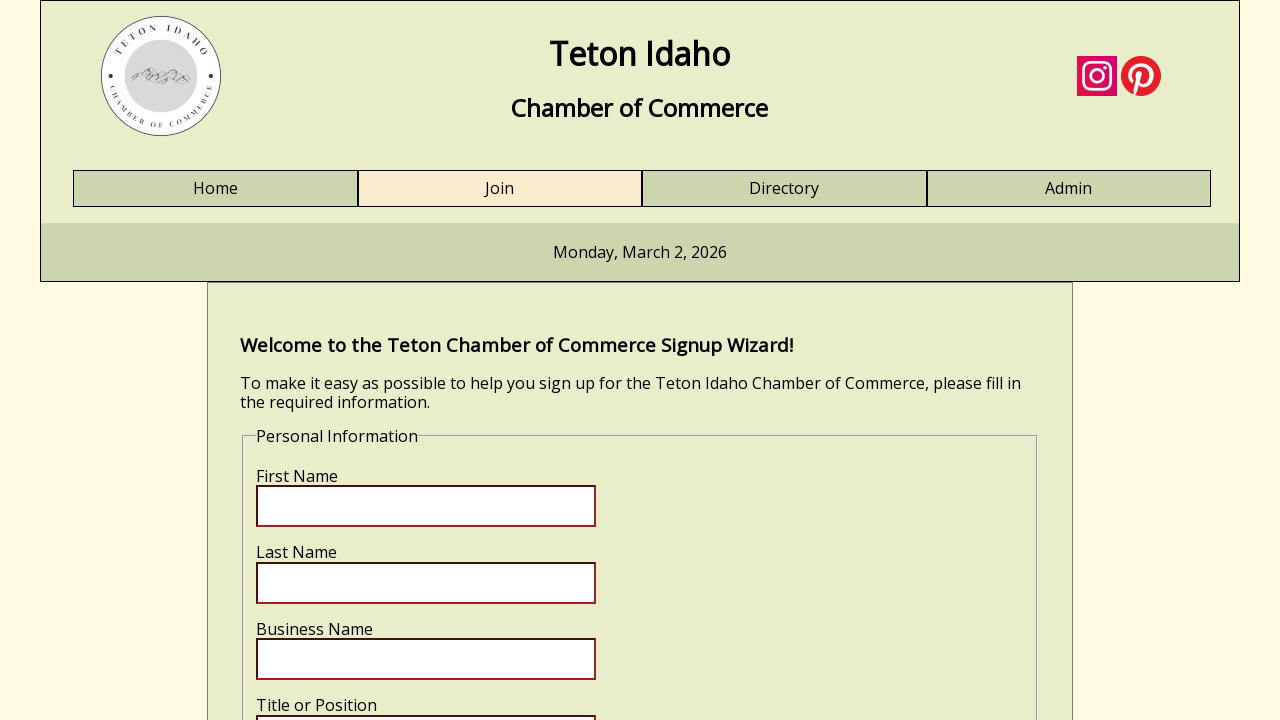

Clicked on first name field at (426, 506) on input[name='fname']
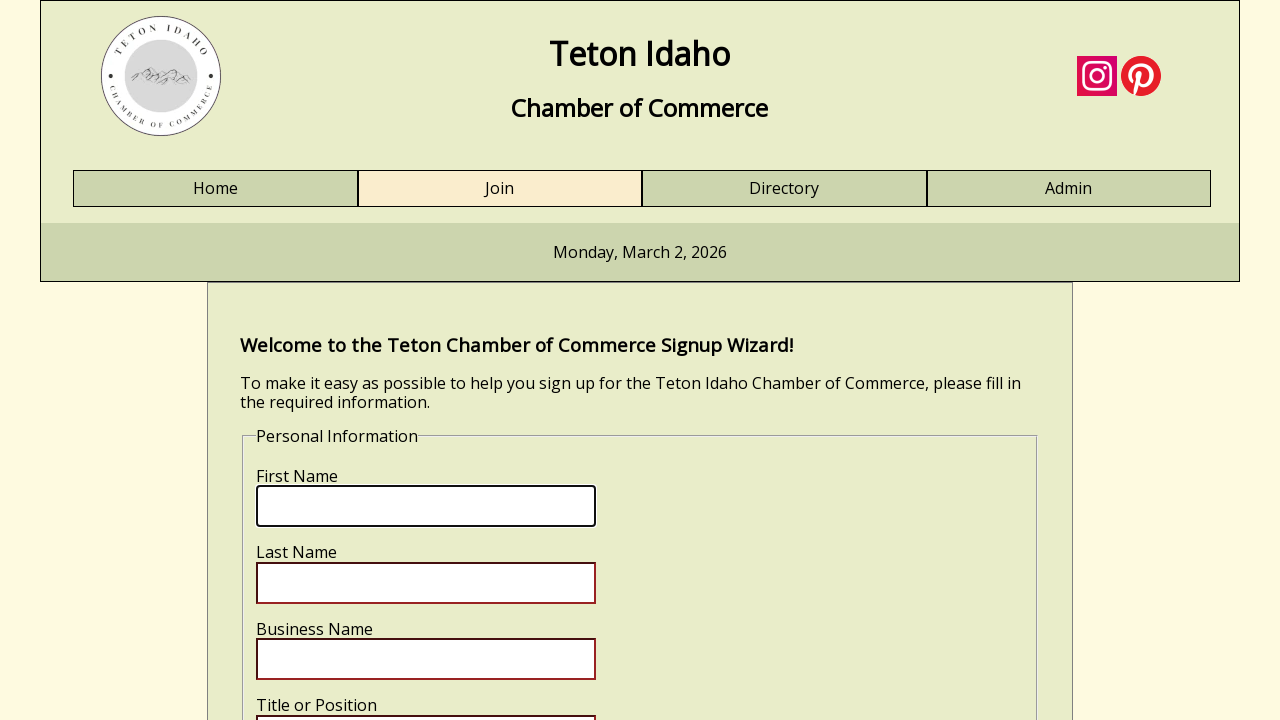

Filled first name field with 'Gianfranco' on input[name='fname']
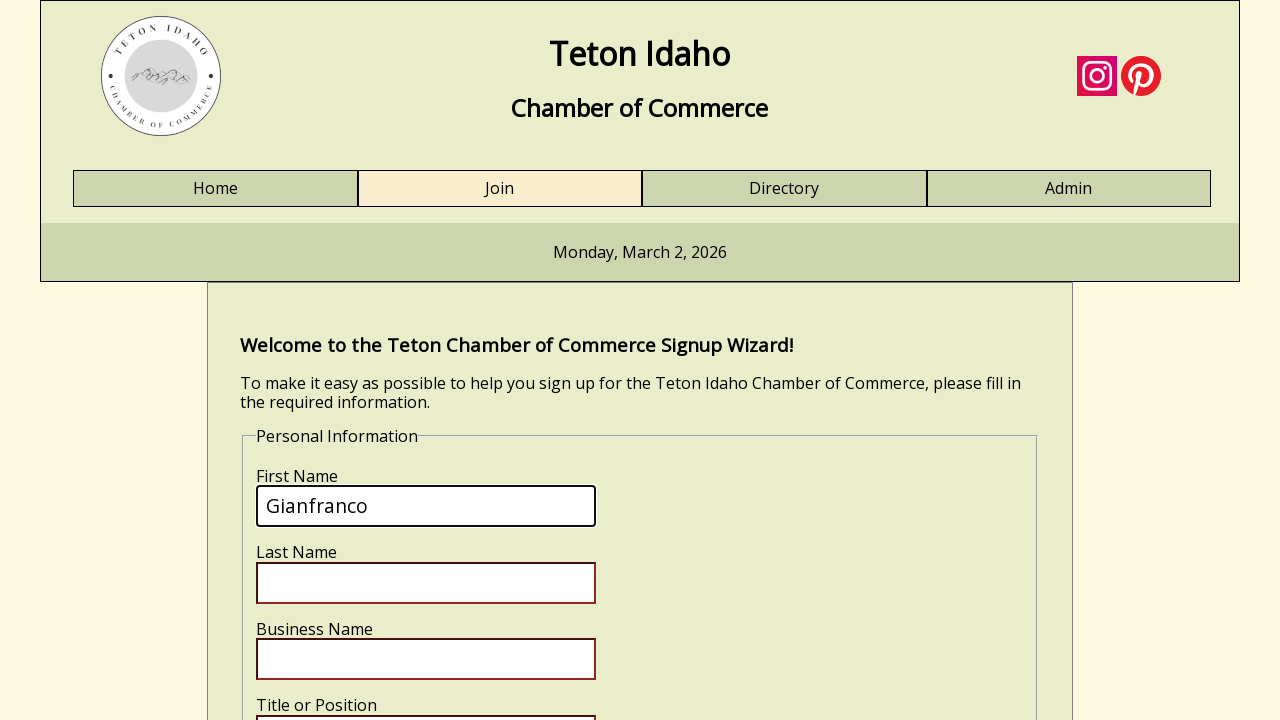

Filled last name field with 'Gosdinski' on input[name='lname']
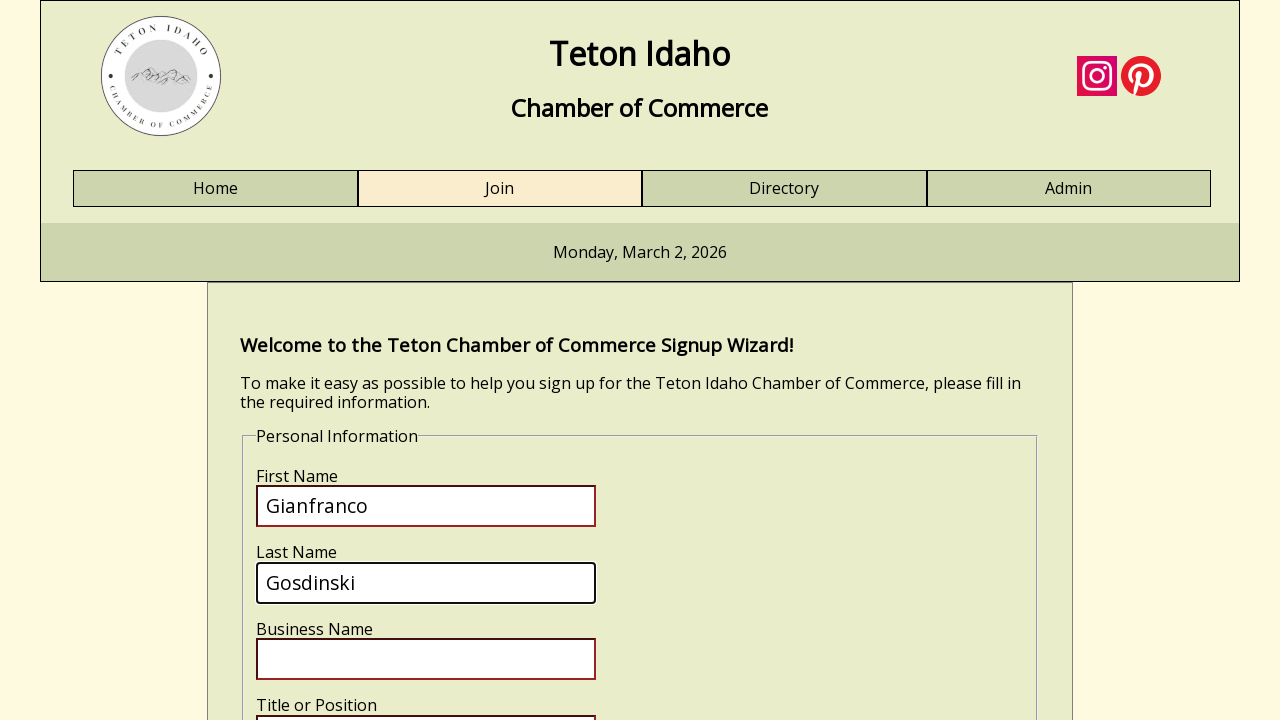

Filled business name field with 'ASPERSUD' on input[name='bizname']
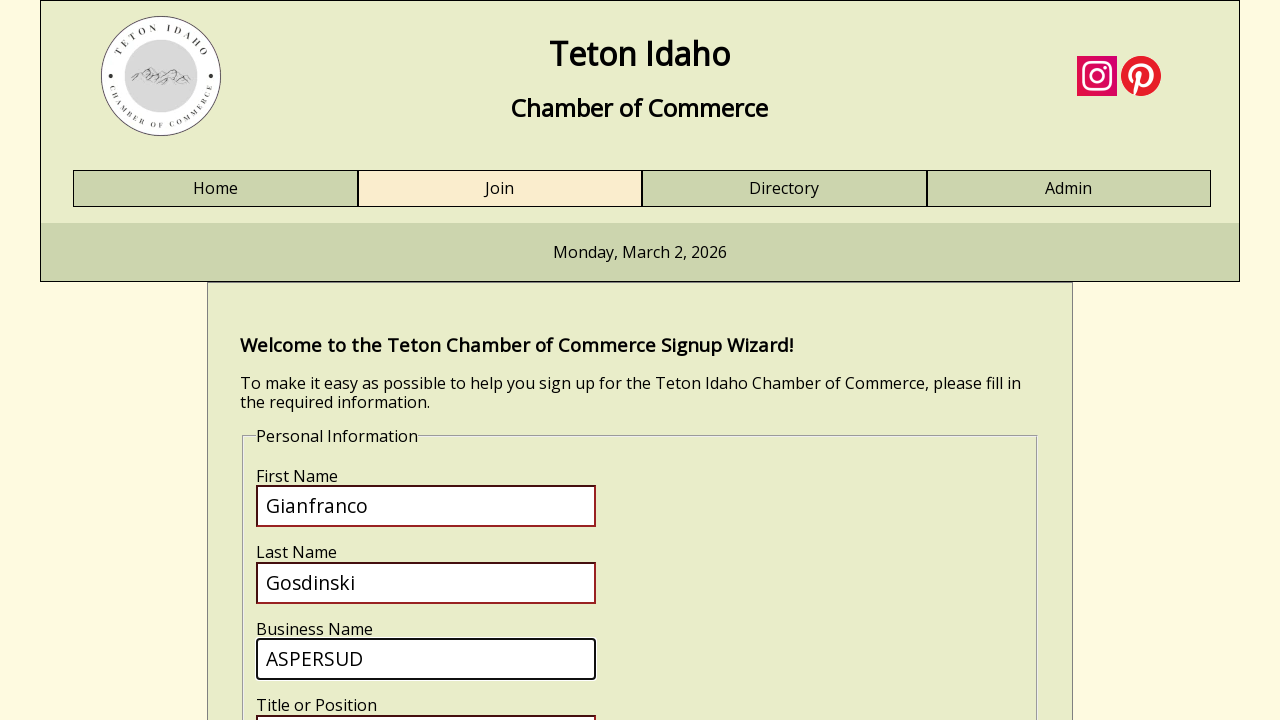

Clicked on business title field at (426, 699) on input[name='biztitle']
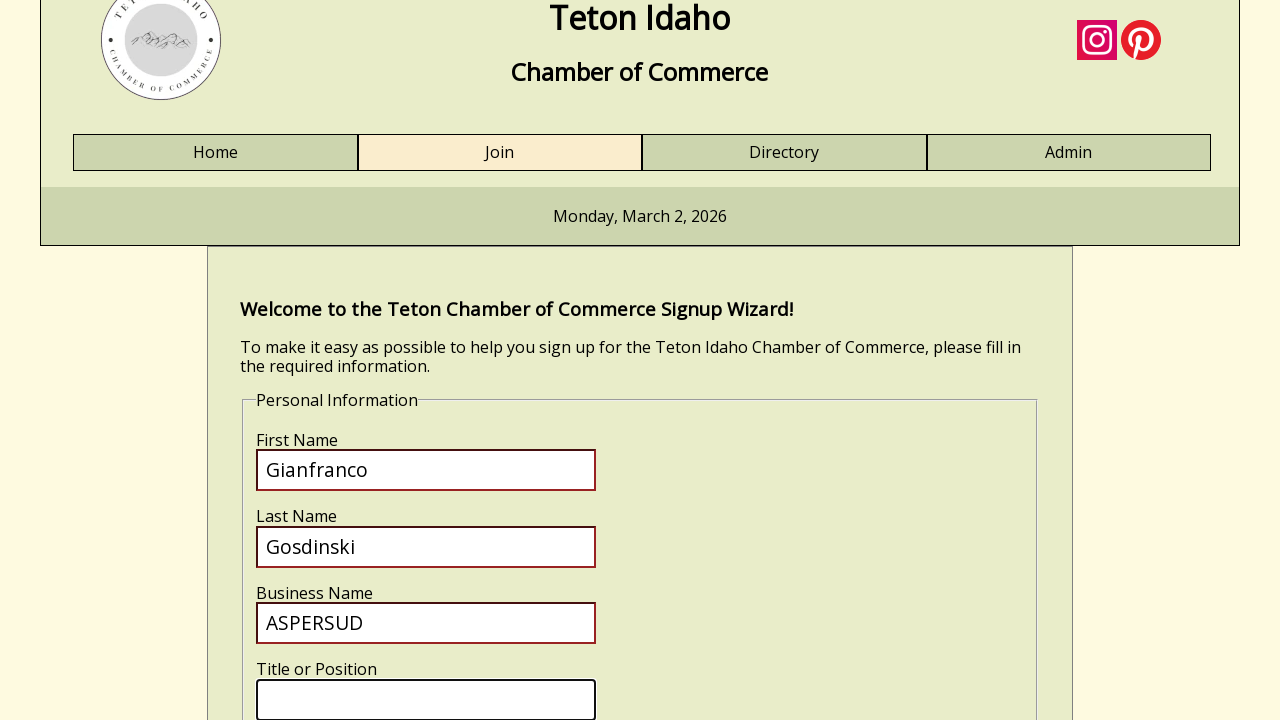

Filled business title field with 'sd' on input[name='biztitle']
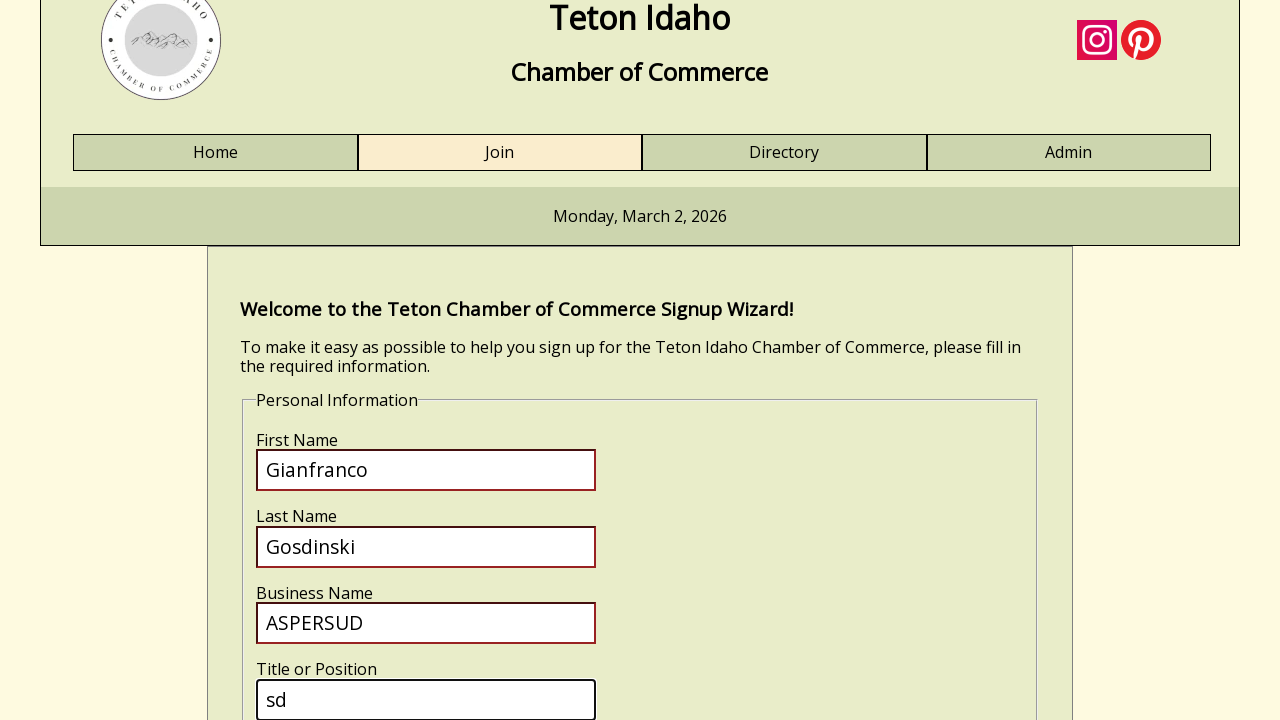

Clicked submit button to submit membership form at (320, 418) on input[name='submit']
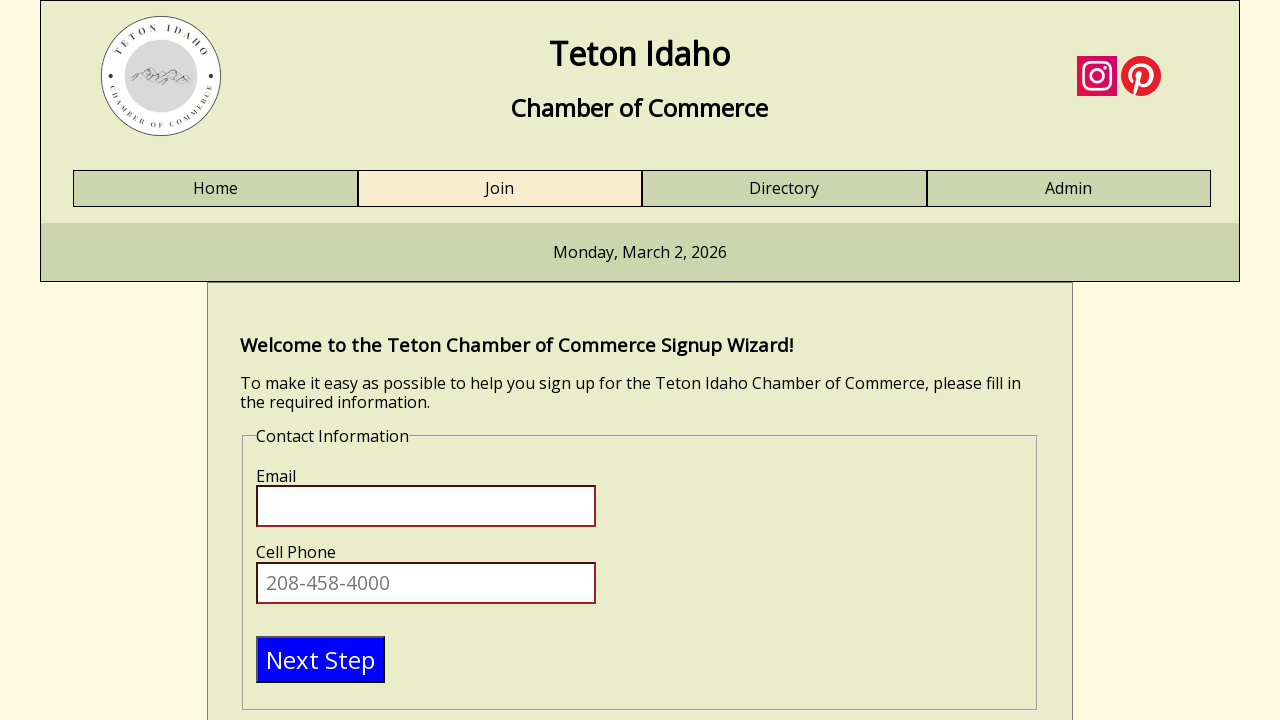

Email field appeared after form submission
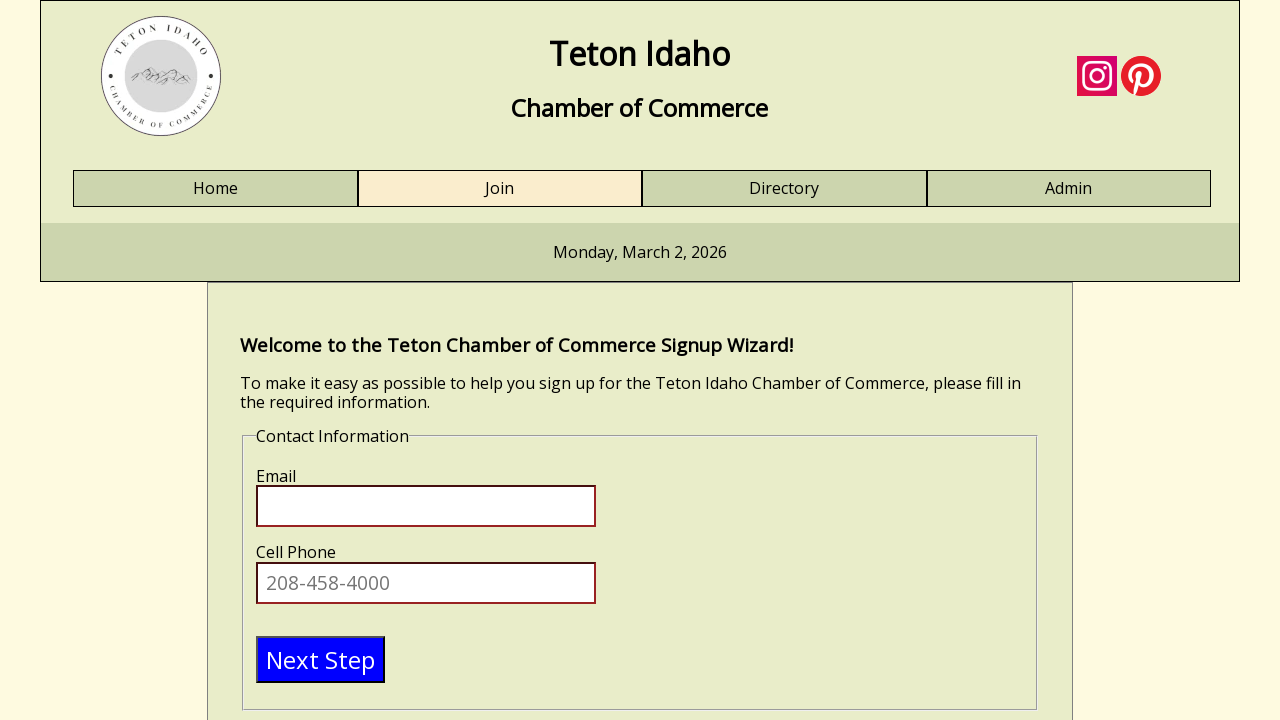

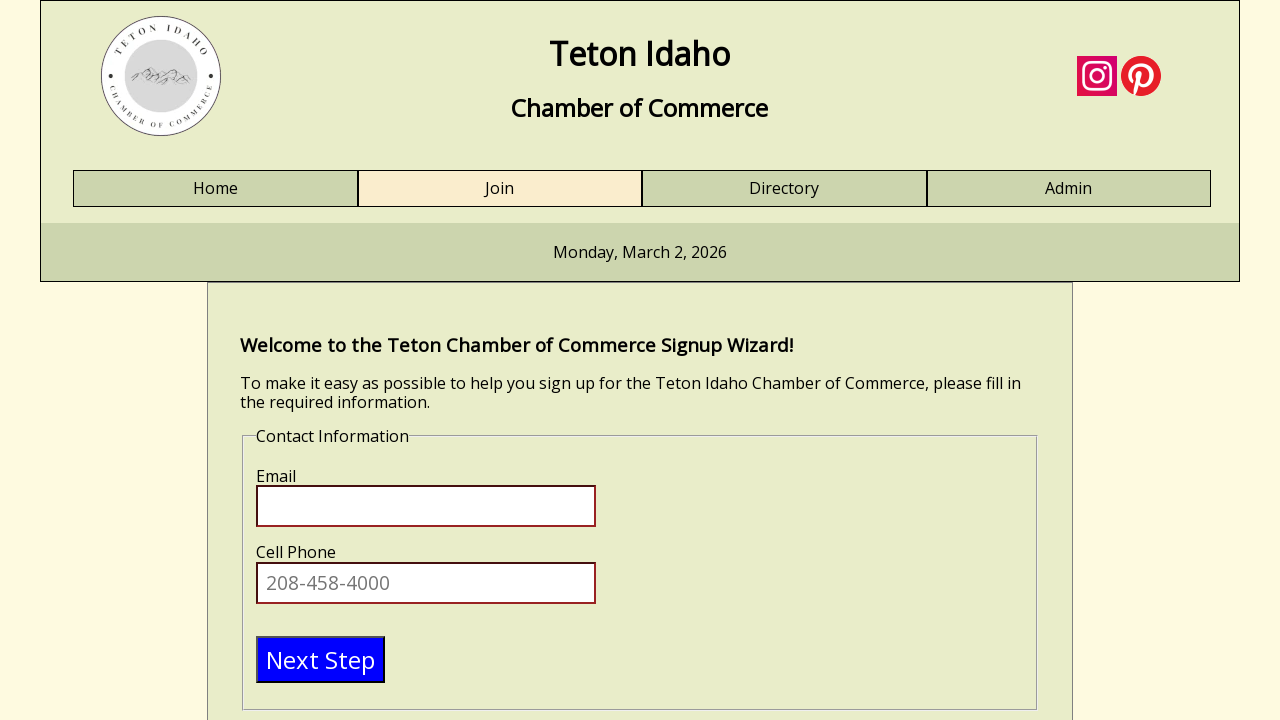